Reads two numbers and an operator from the page, performs the math operation, and enters the result

Starting URL: https://obstaclecourse.tricentis.com/Obstacles/32403

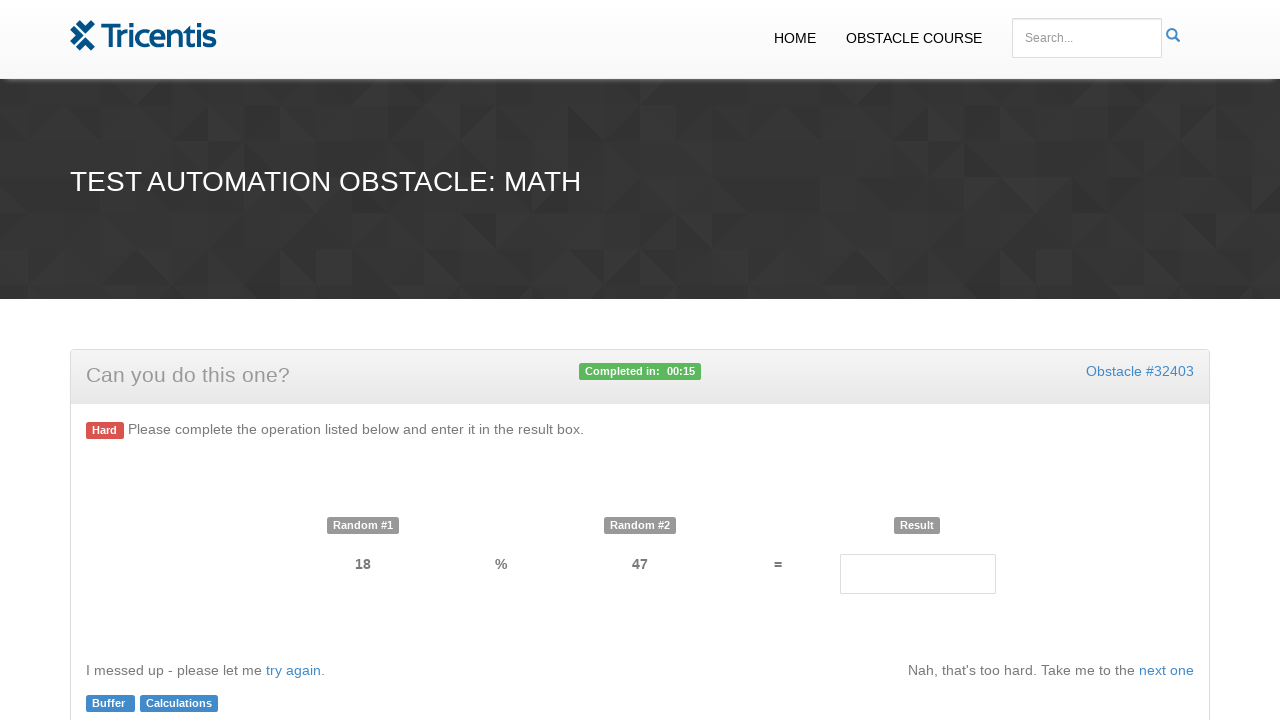

Navigated to math obstacle page
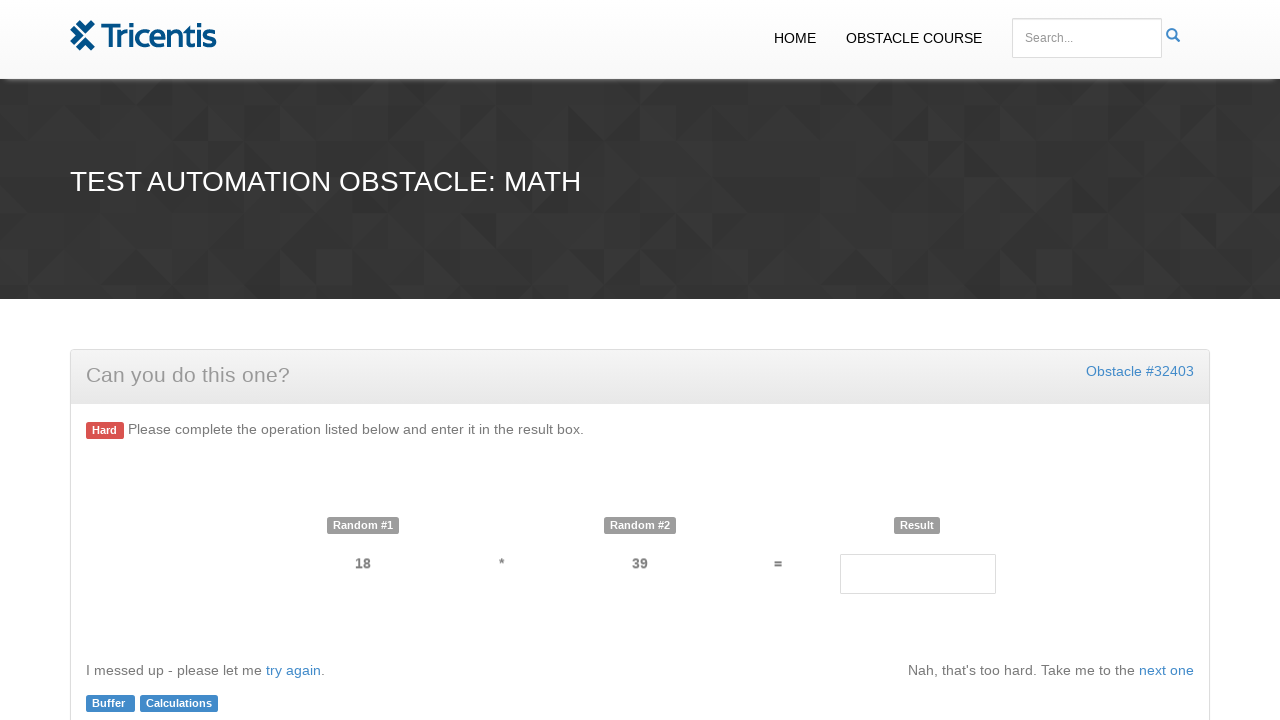

Retrieved first number from page
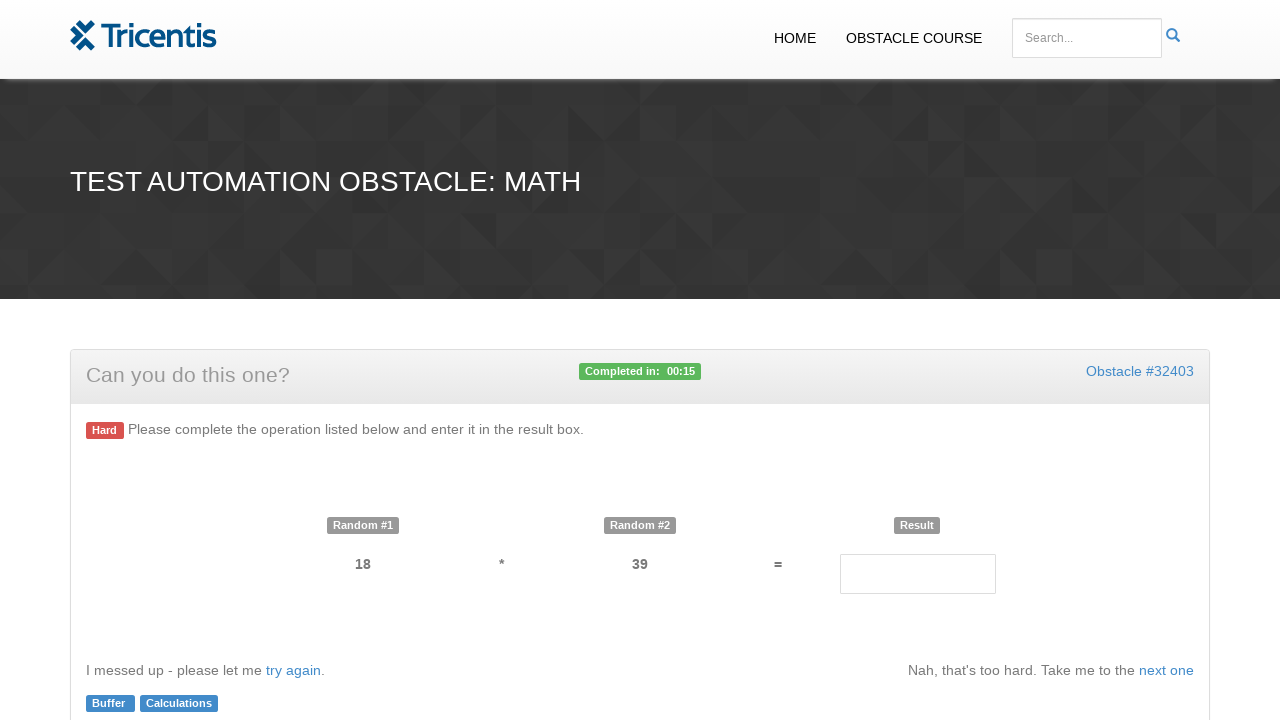

Retrieved second number from page
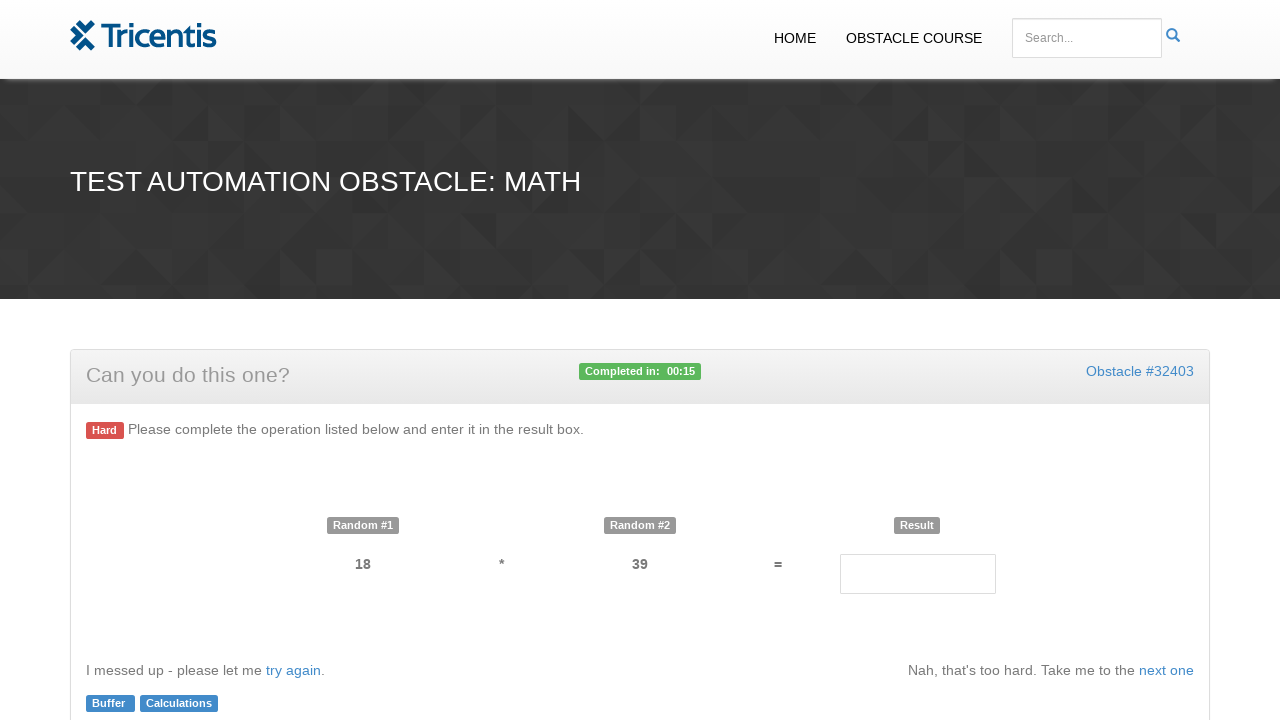

Retrieved operator from page: *
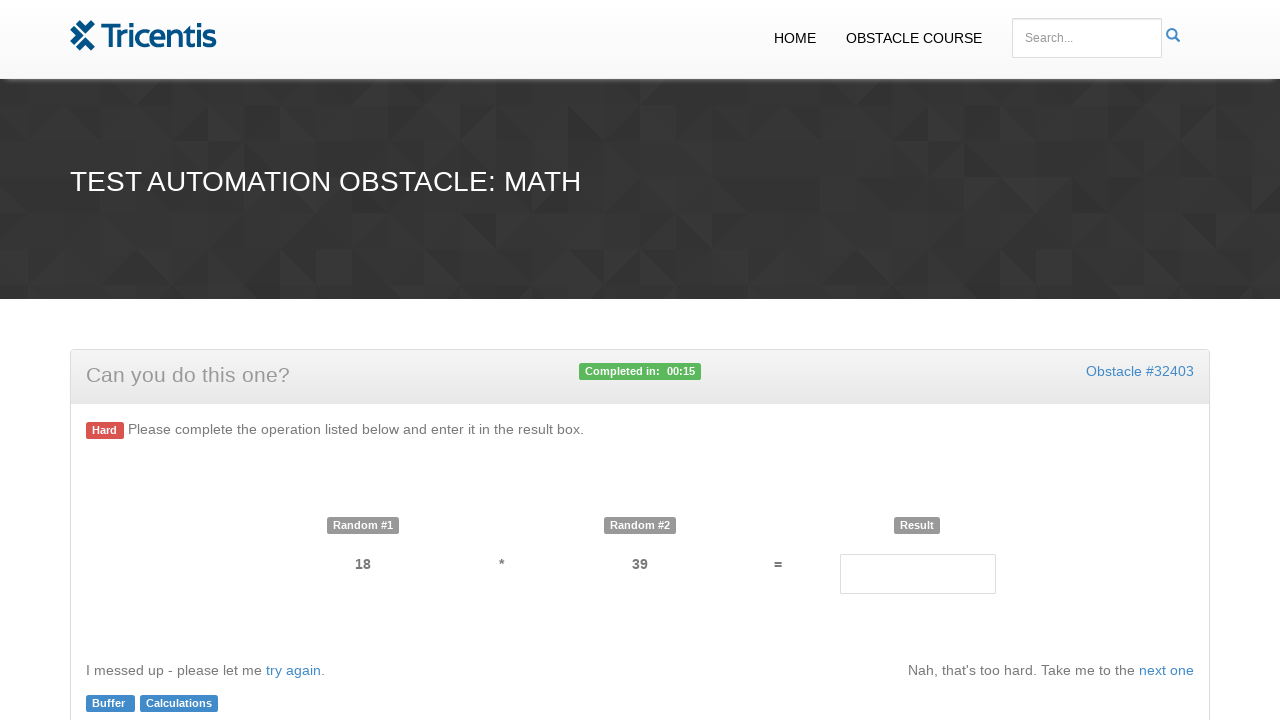

Calculated result: 18 * 39 = 702
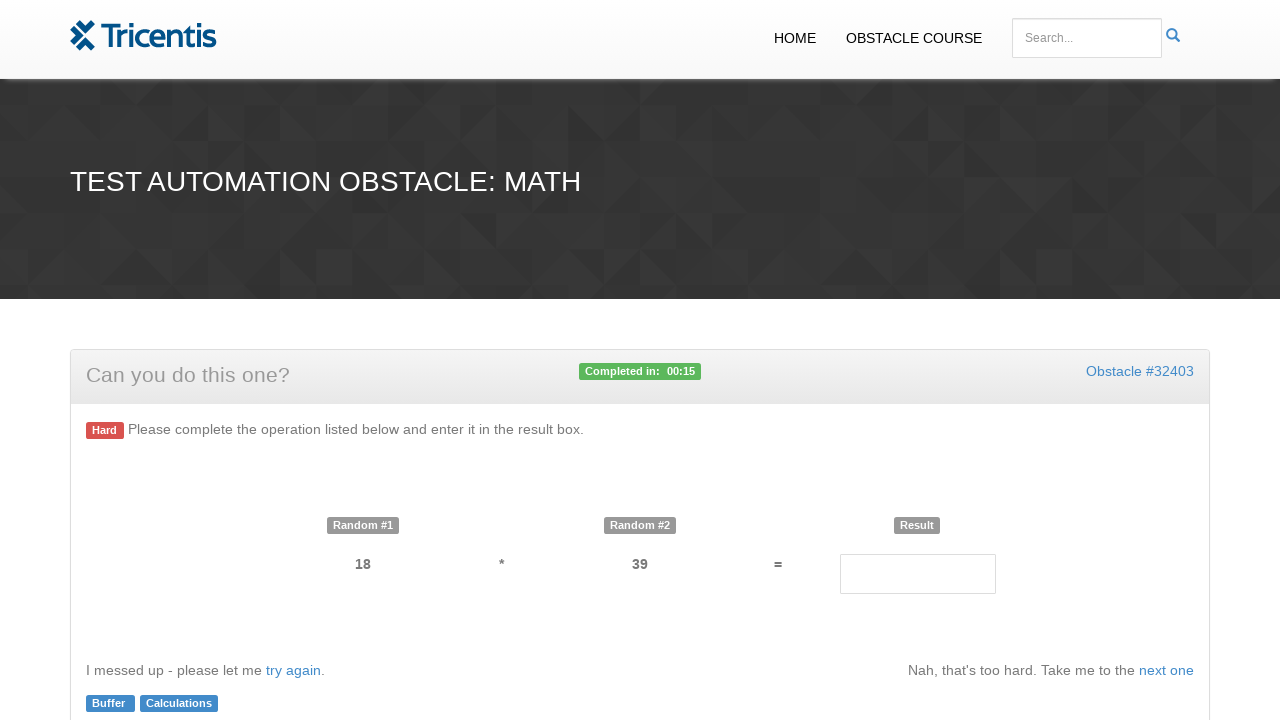

Entered result '702' into result field on #result
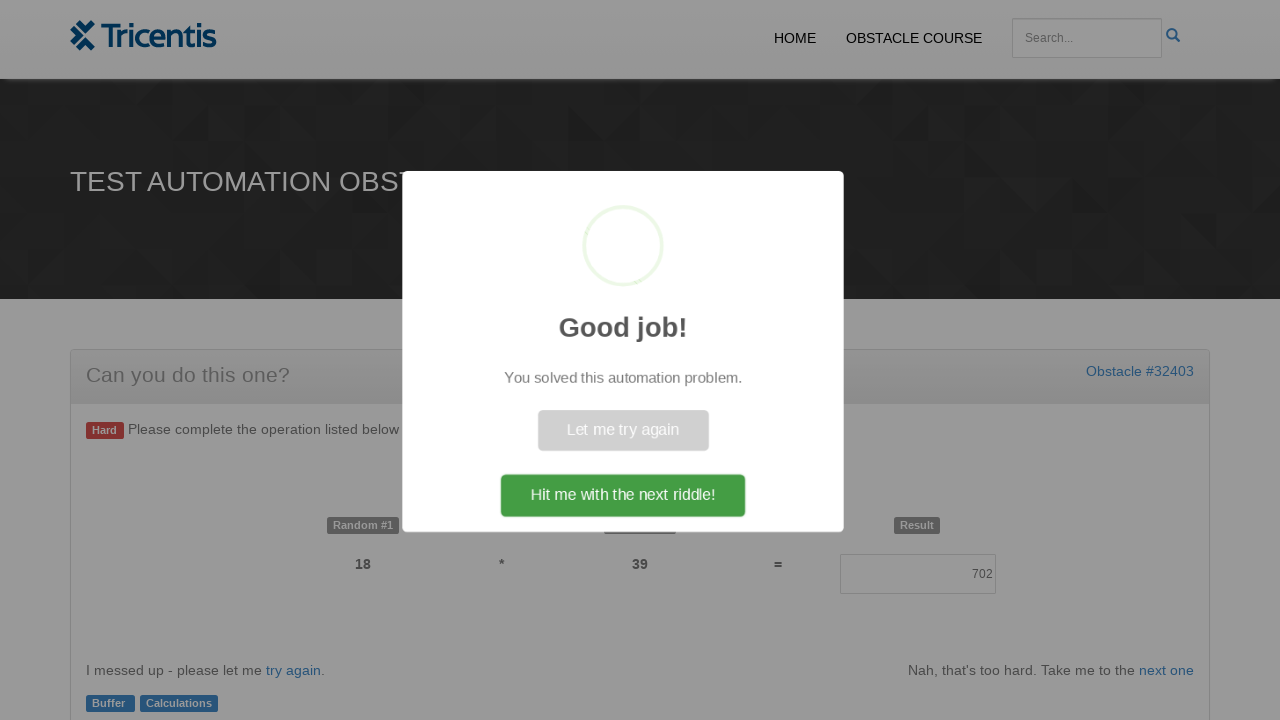

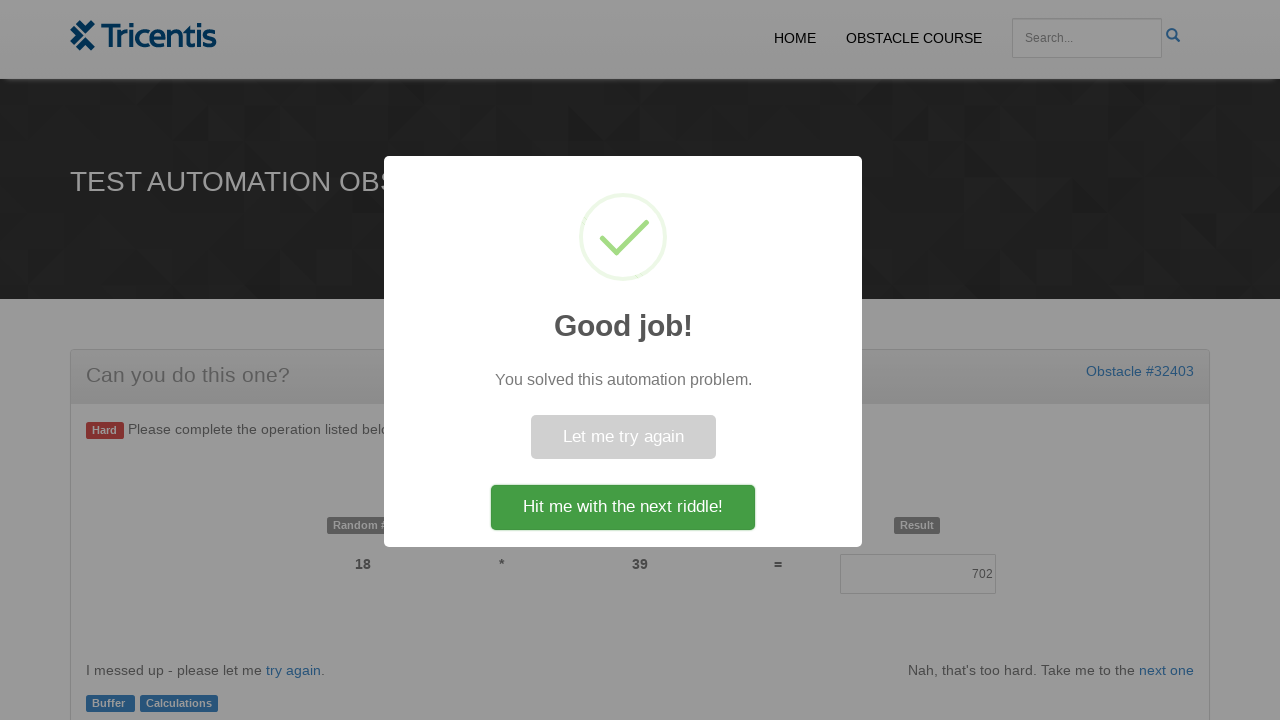